Tests hover functionality by hovering over an avatar image and verifying the displayed text

Starting URL: http://the-internet.herokuapp.com/hovers

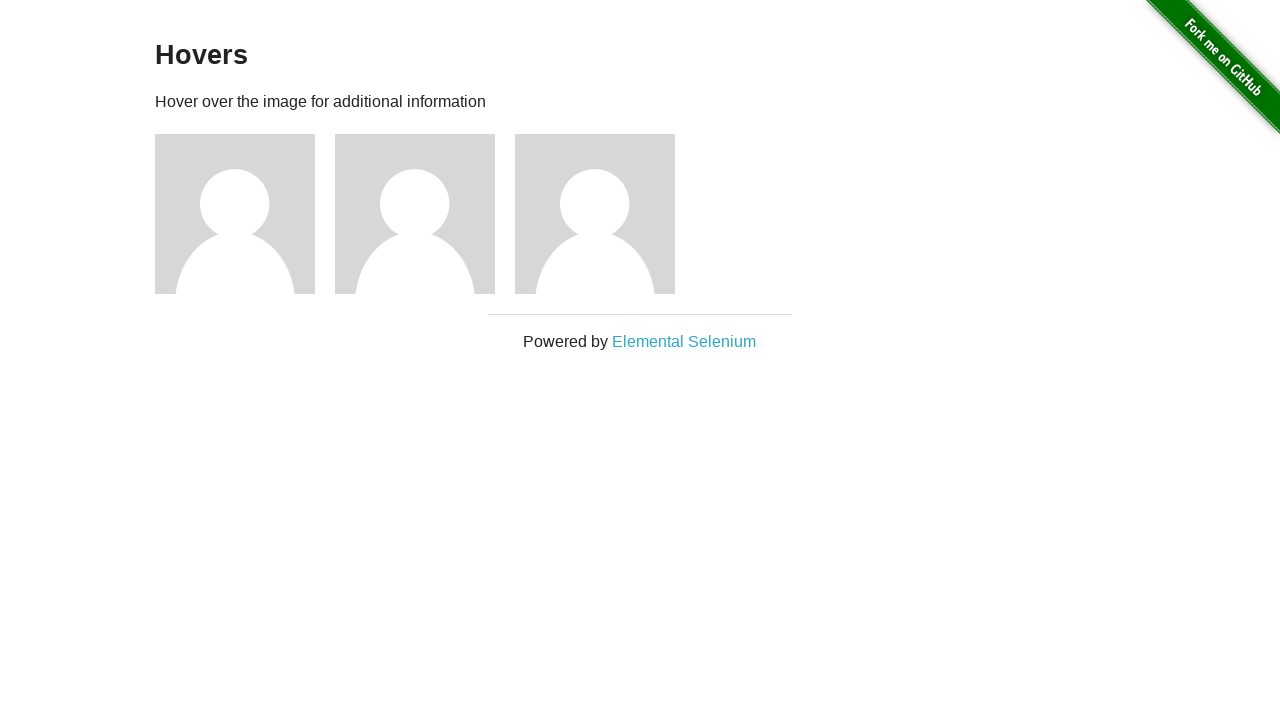

Located the third avatar image element
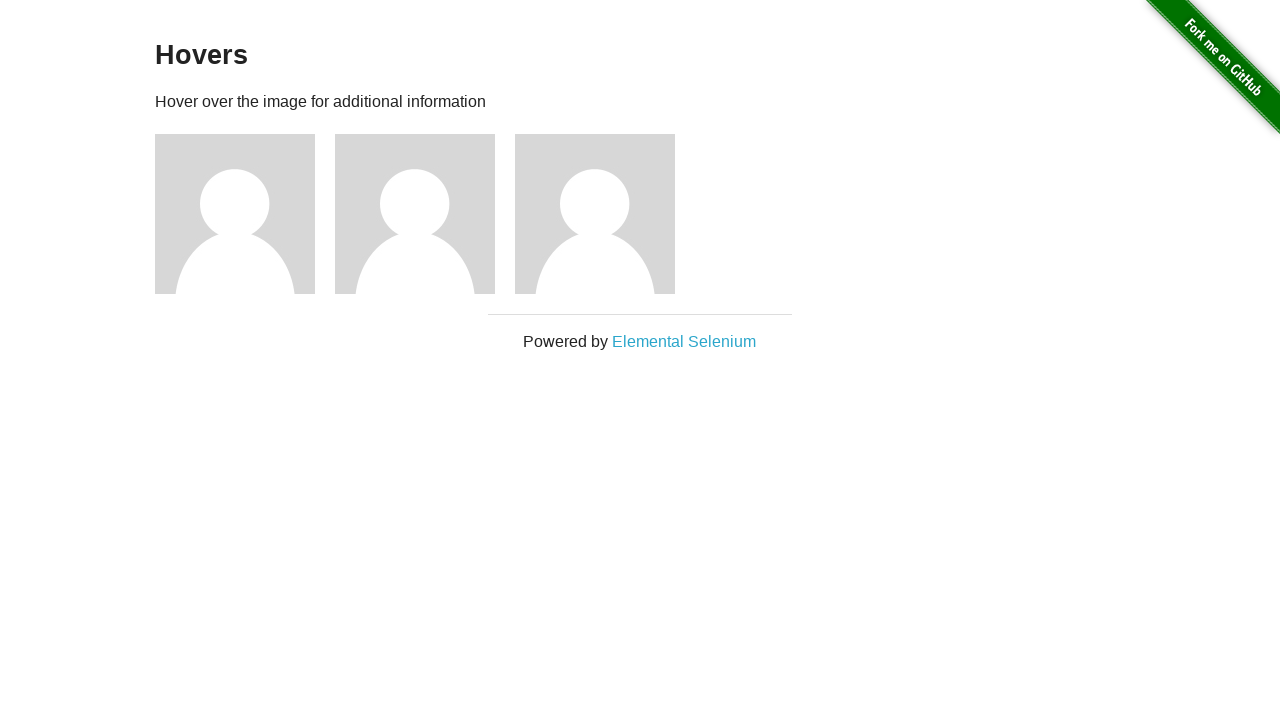

Hovered over the third avatar image at (235, 214) on .figure:nth-child(3) img
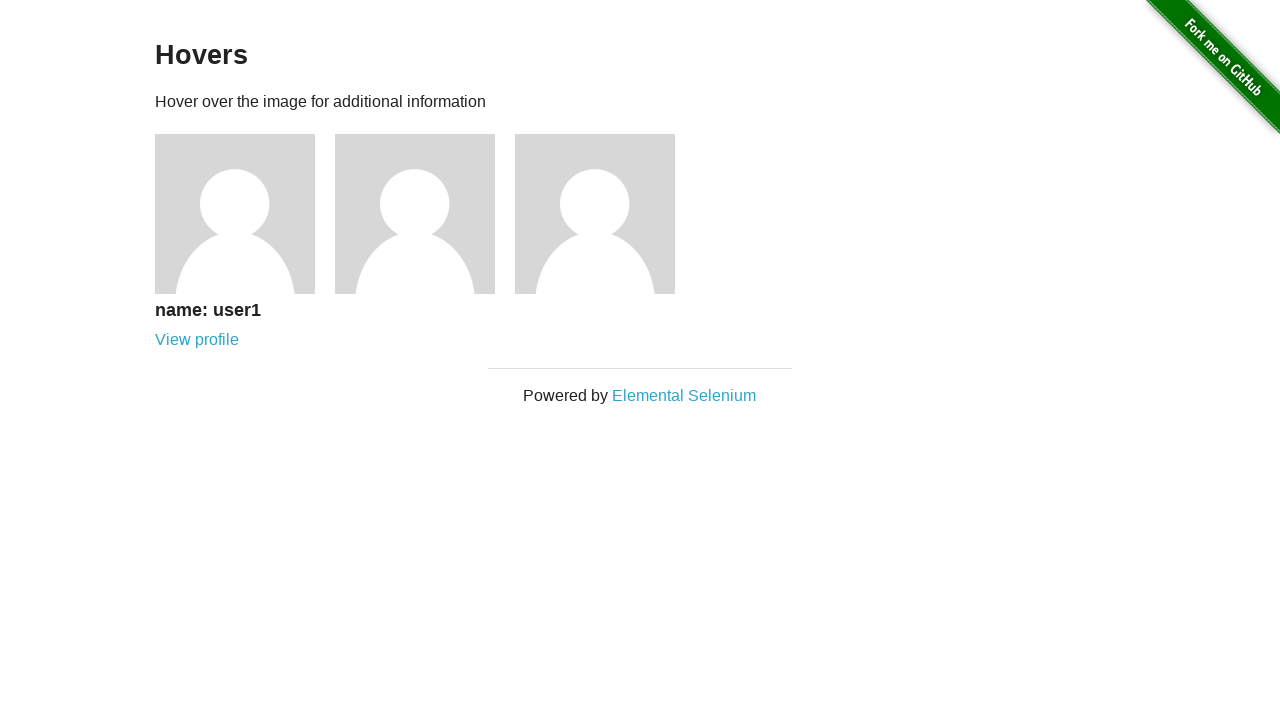

Retrieved caption text from hovered avatar: 'name: user1'
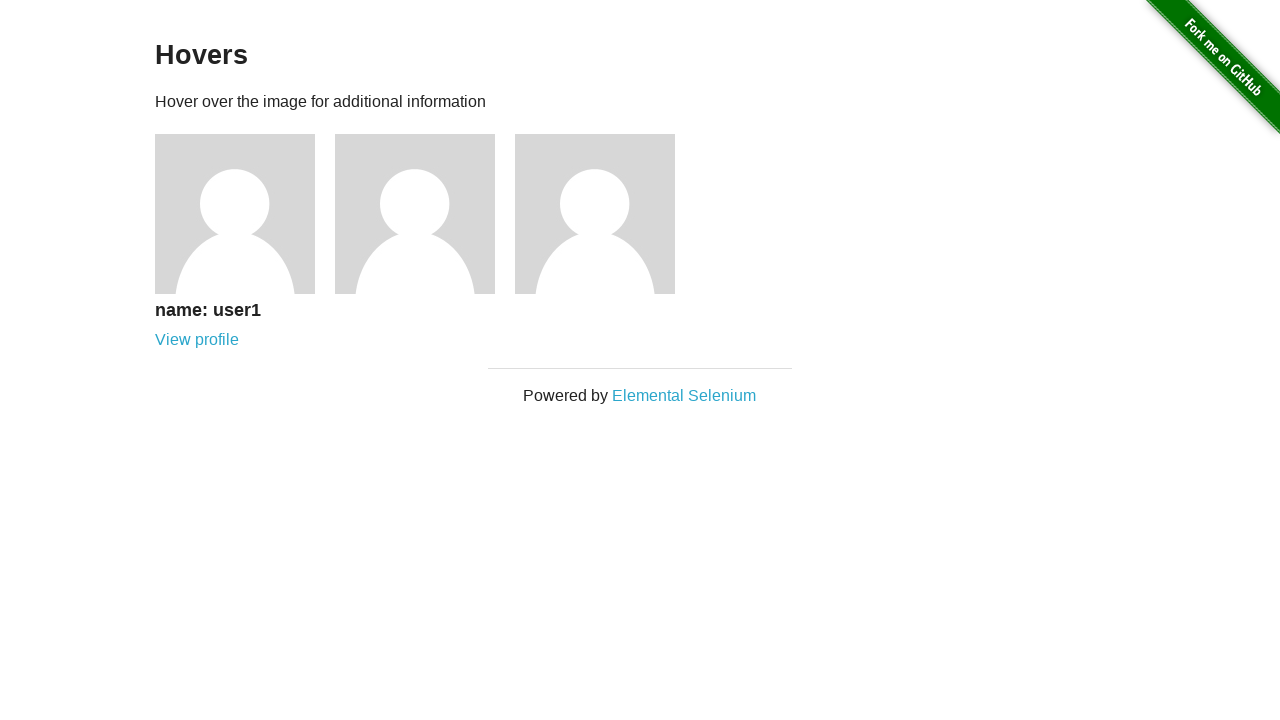

Verified that caption text matches 'name: user1'
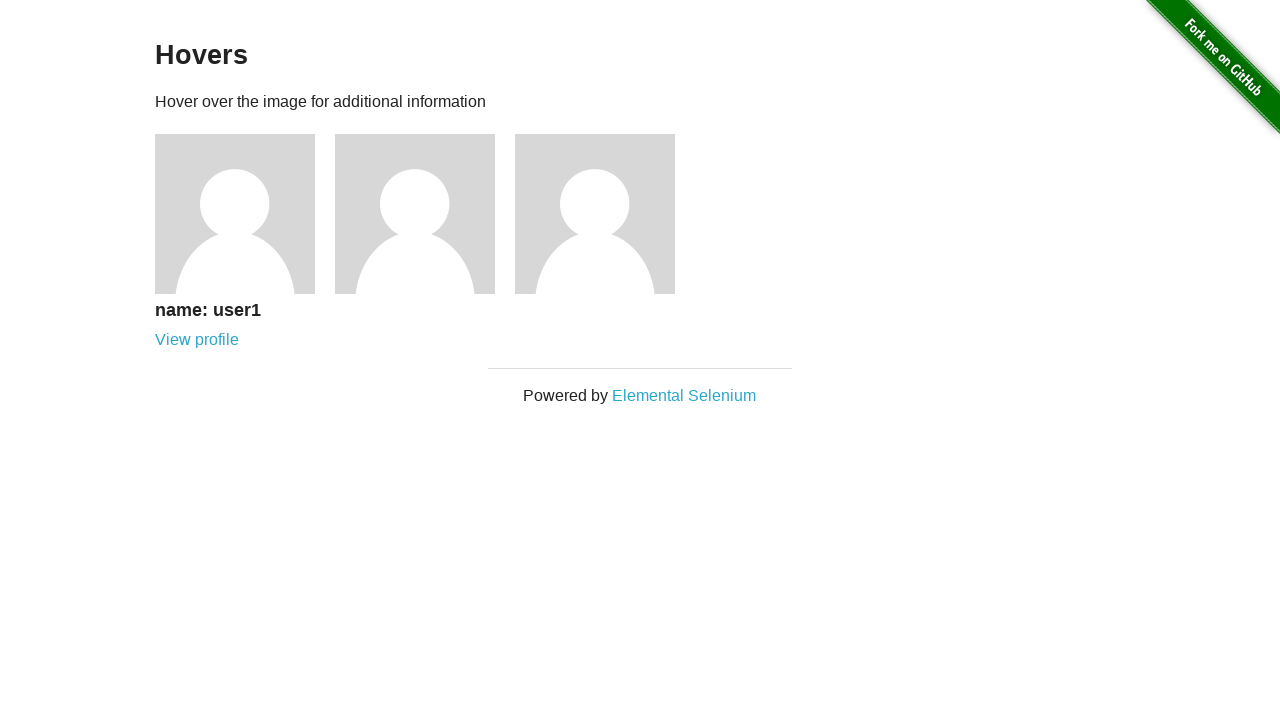

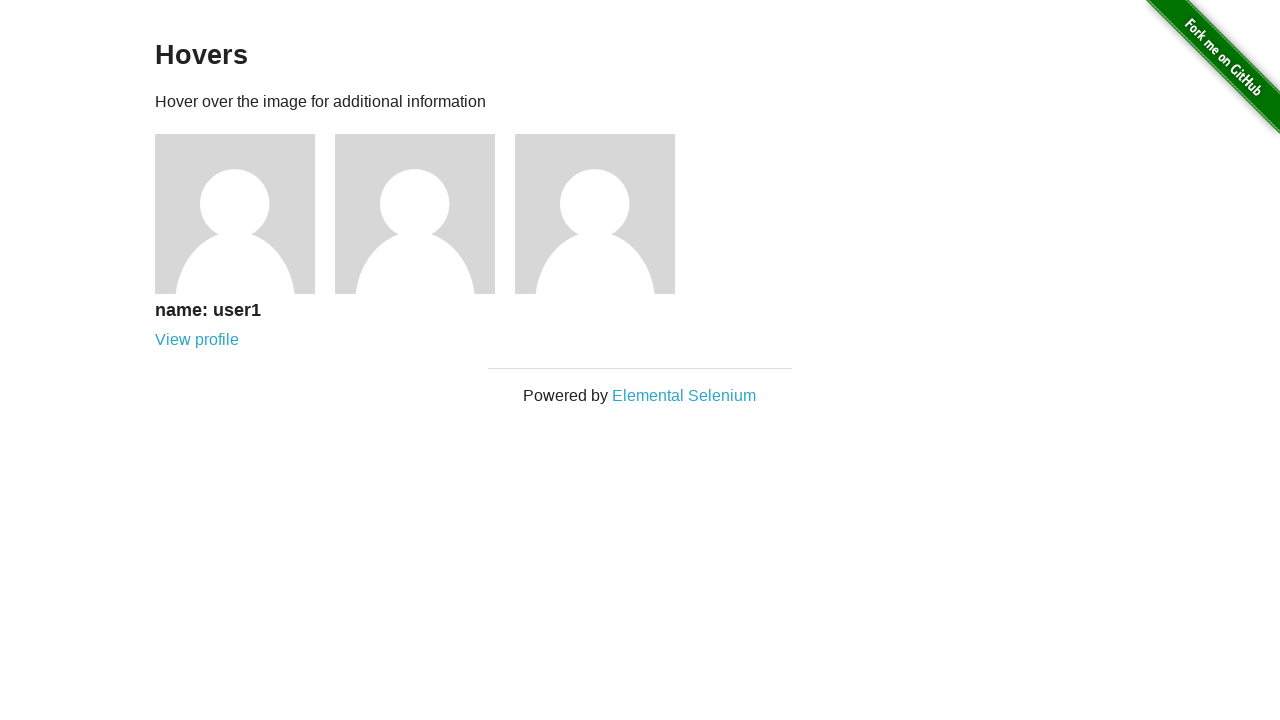